Tests jQuery UI draggable functionality by dragging an element 50 pixels right and 100 pixels down within an iframe

Starting URL: https://jqueryui.com/draggable/

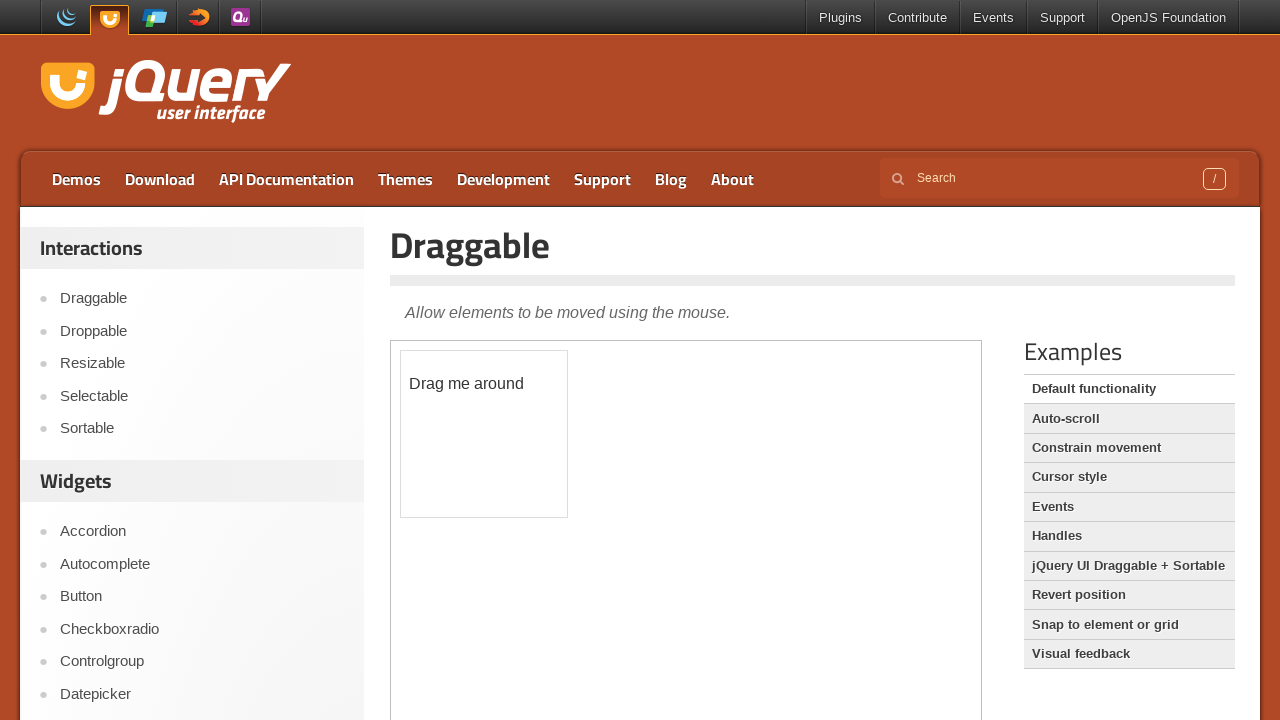

Navigated to jQuery UI draggable demo page
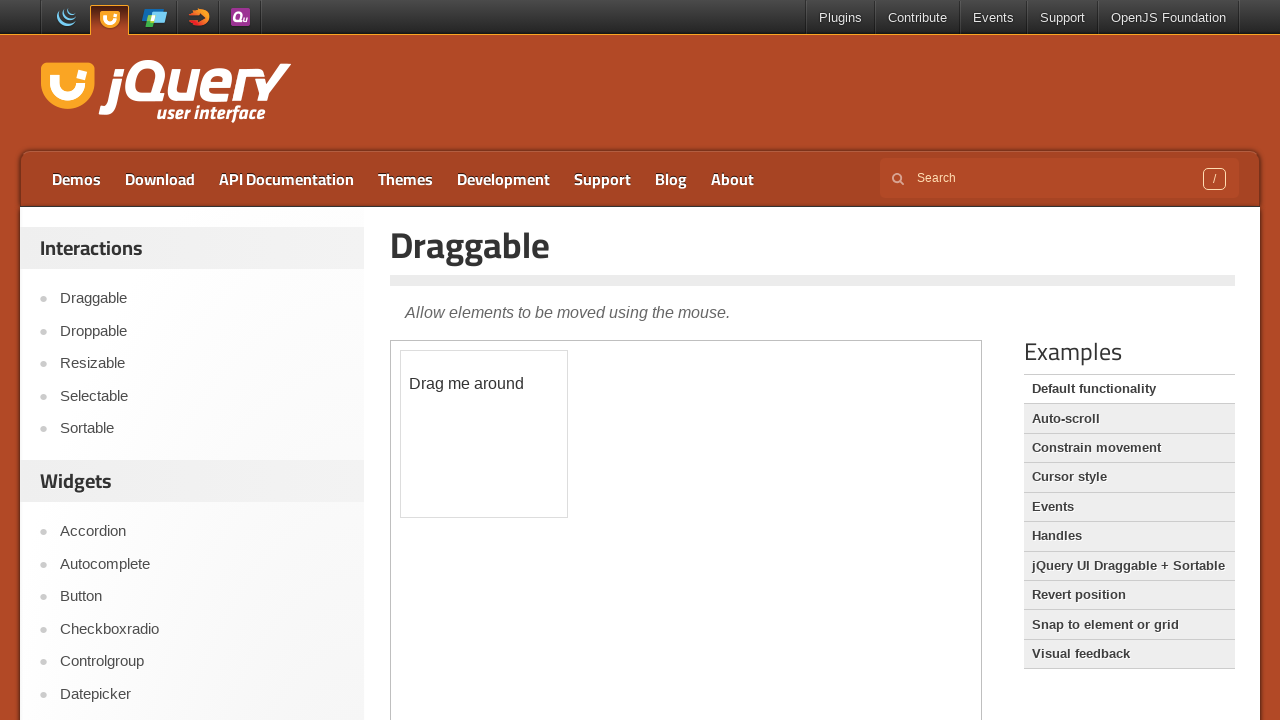

Located the iframe containing the draggable demo
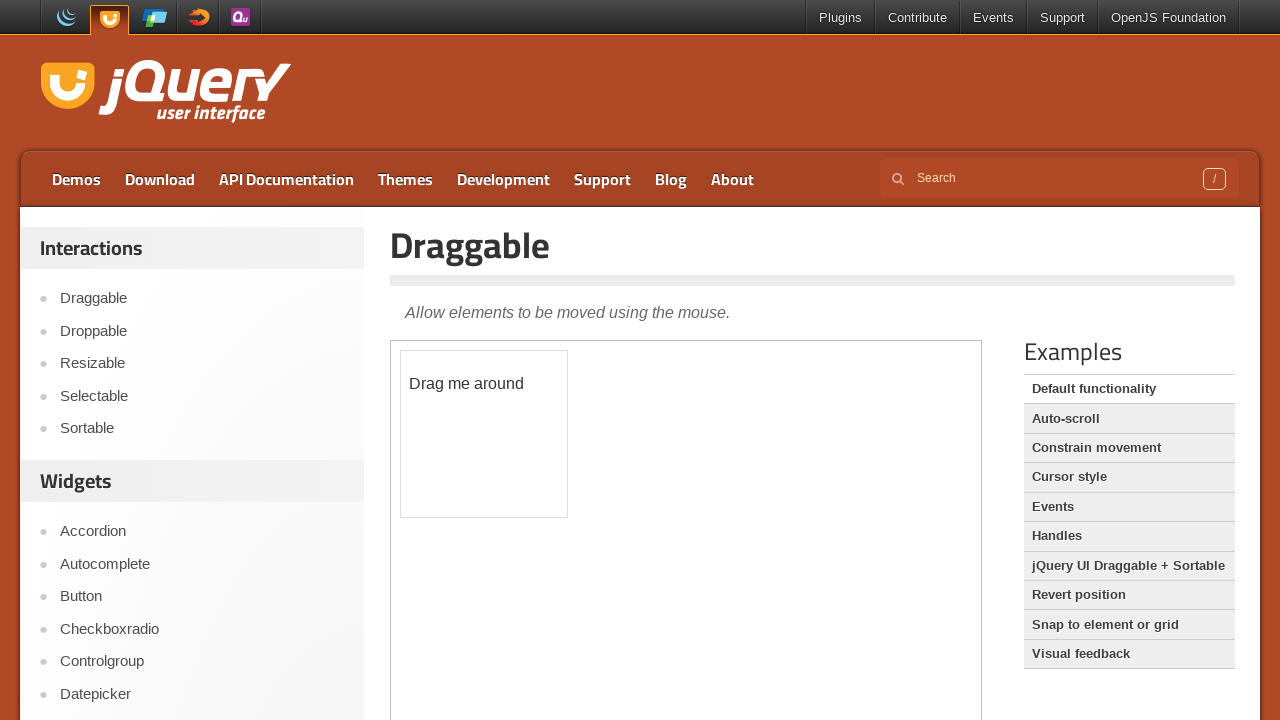

Located the draggable element with id 'draggable'
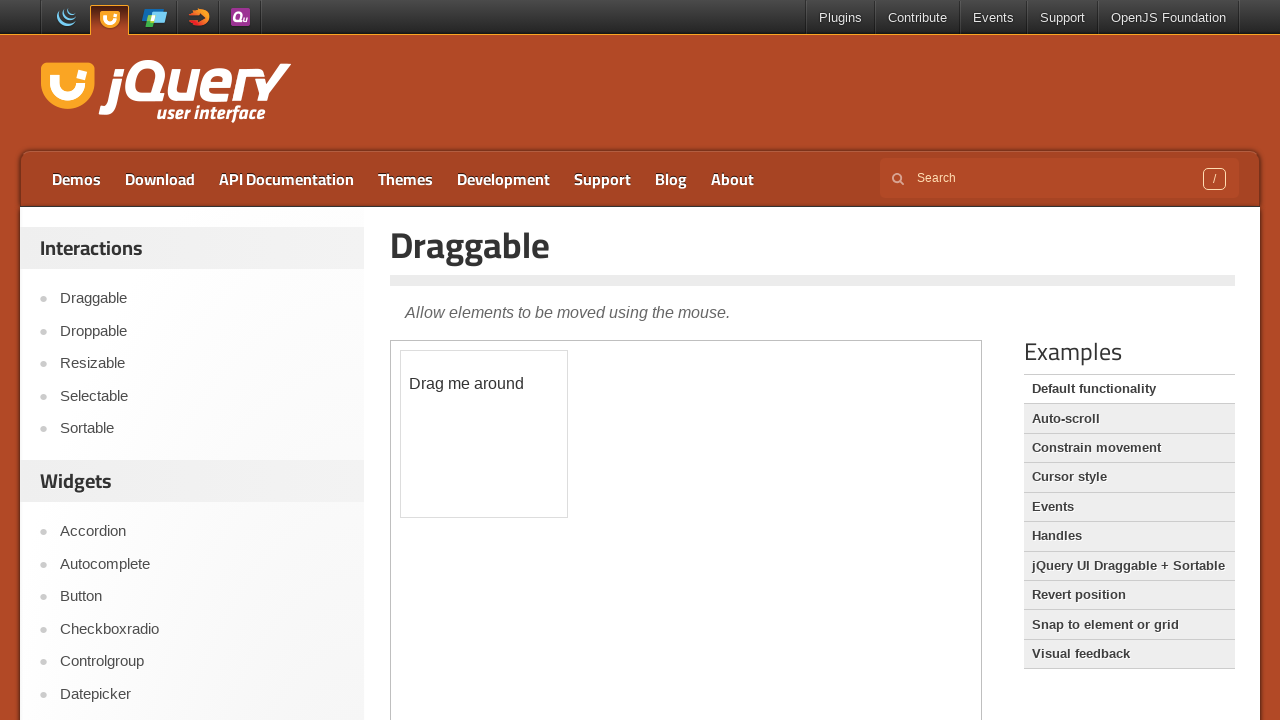

Dragged the element 50 pixels right and 100 pixels down at (451, 451)
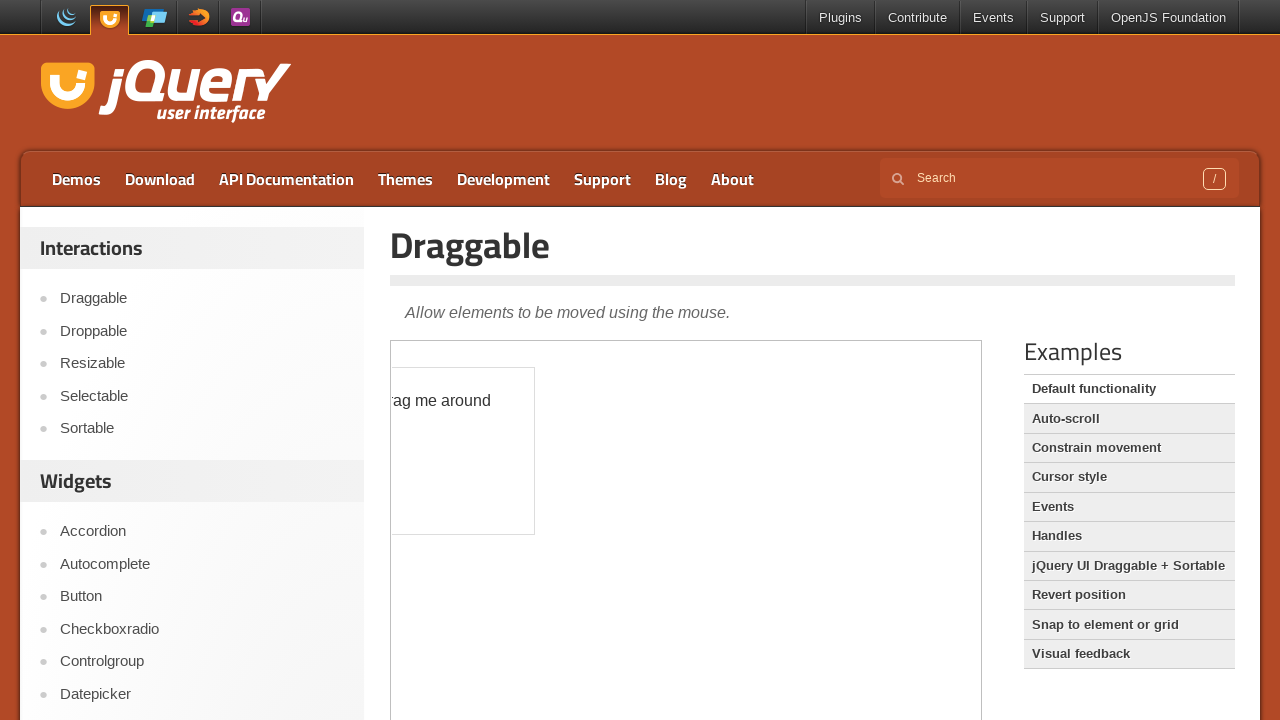

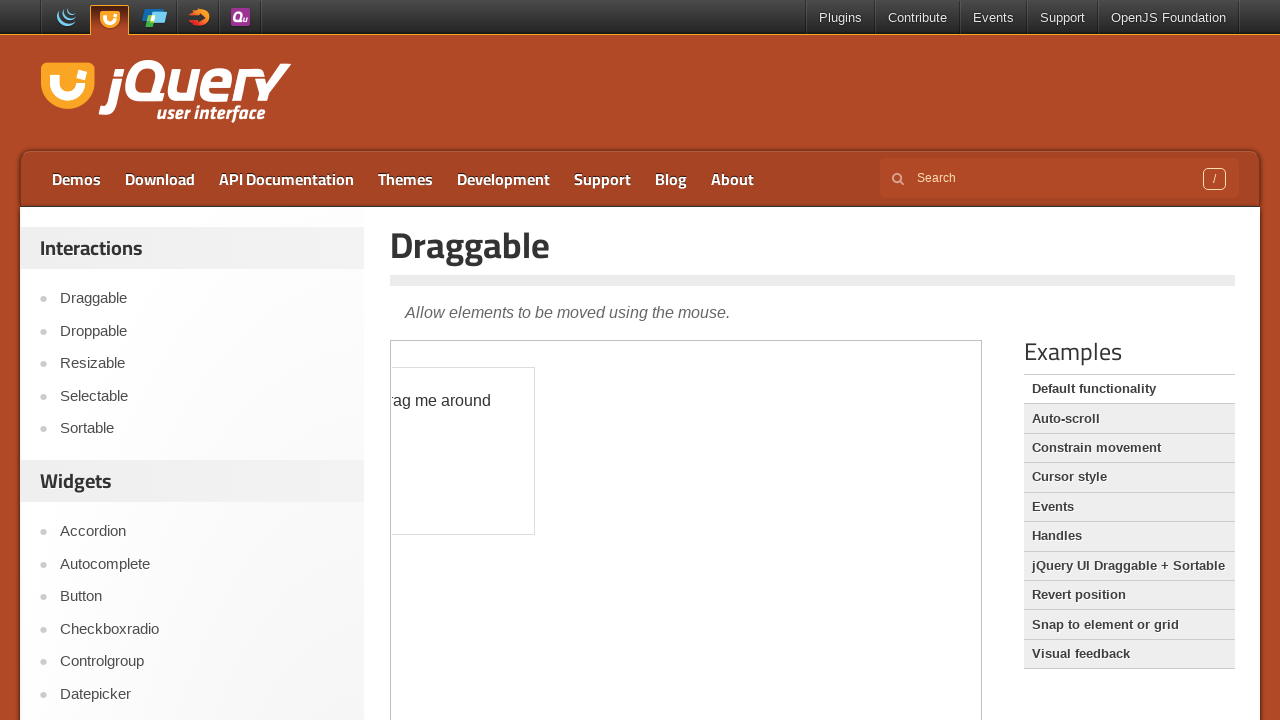